Tests window handling by opening new windows from within an iframe and interacting with them

Starting URL: https://www.w3schools.com/jsref/tryit.asp?filename=tryjsref_win_open6

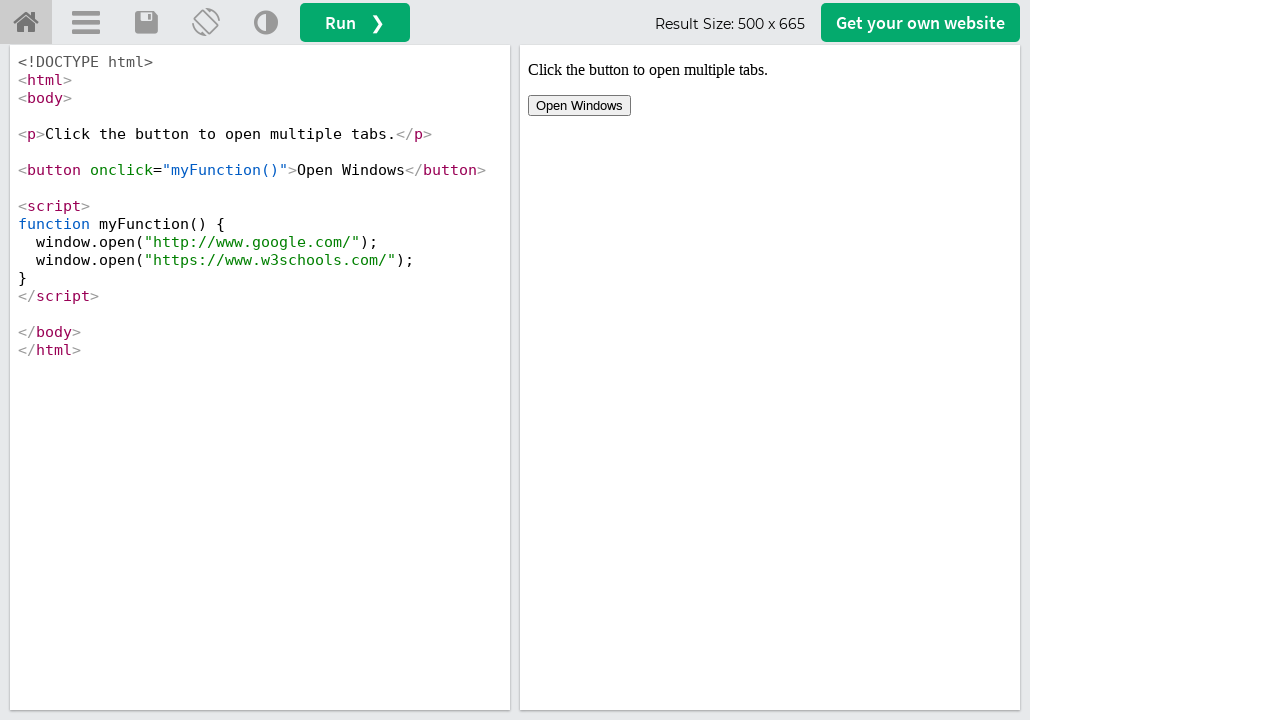

Located iframe with name 'iframeResult'
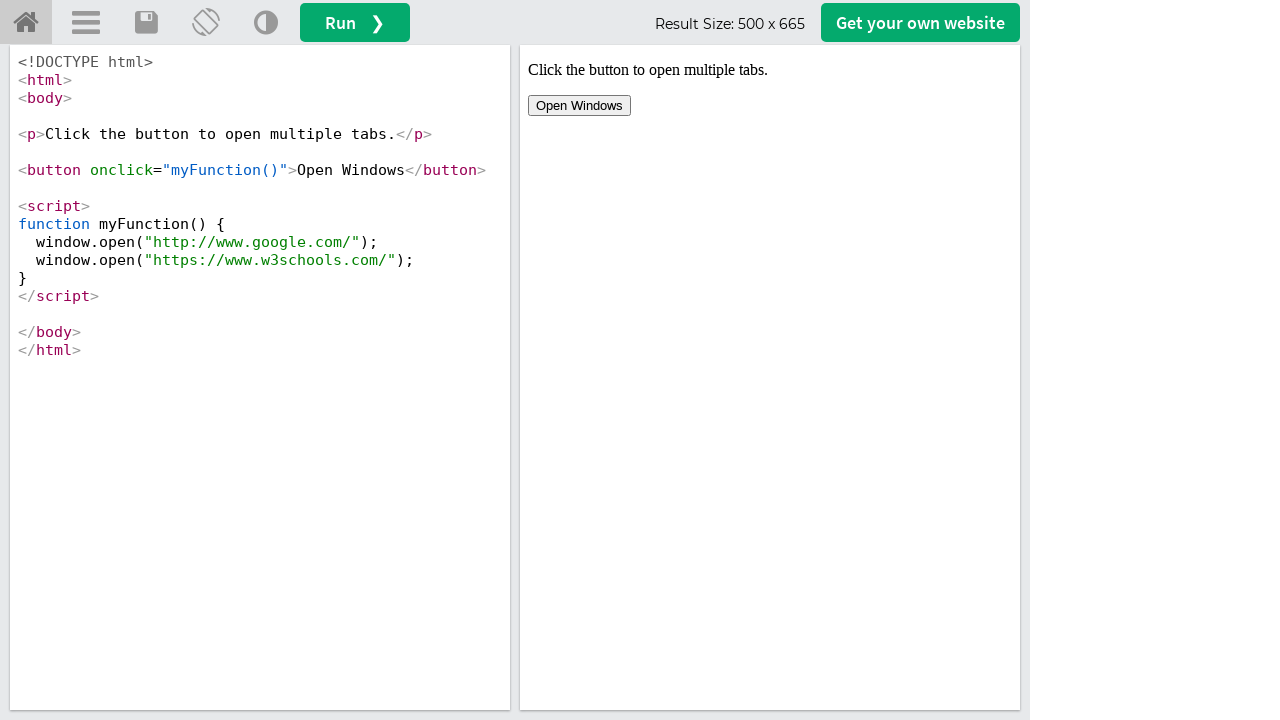

Clicked 'Open Windows' button in iframe, new window opened at (580, 106) on iframe[name='iframeResult'] >> internal:control=enter-frame >> button:has-text('
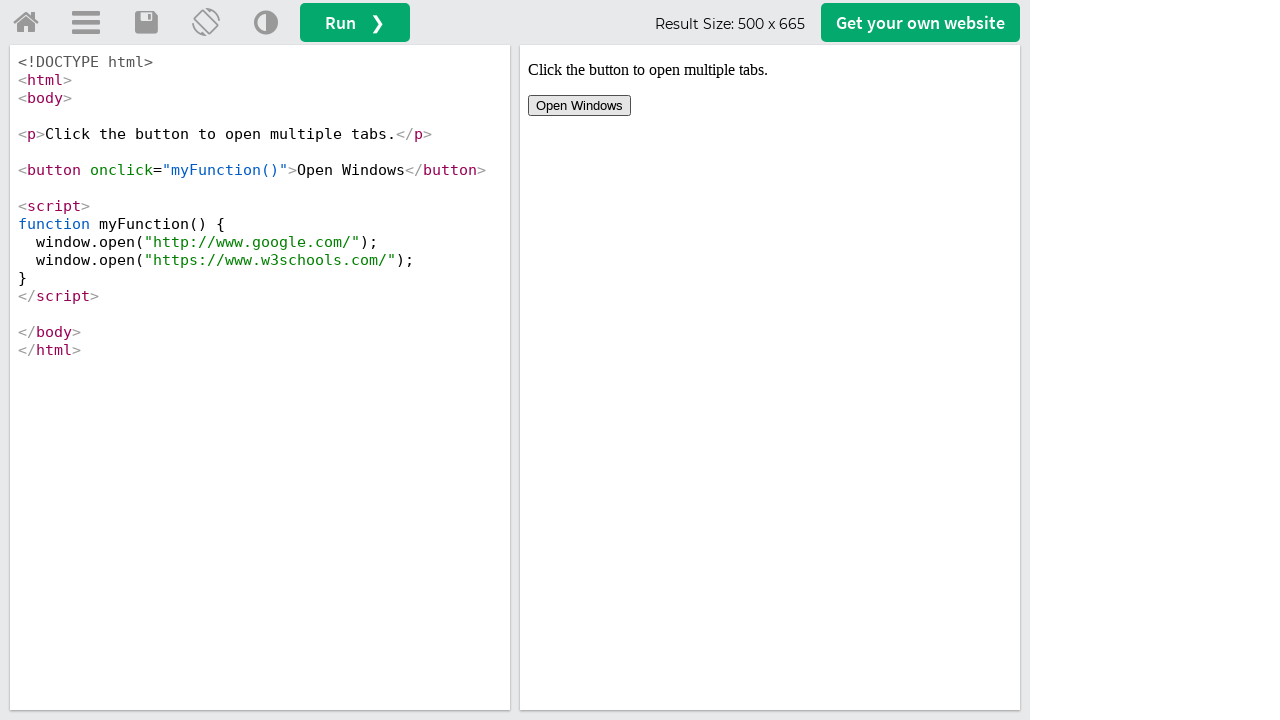

New page object captured from context
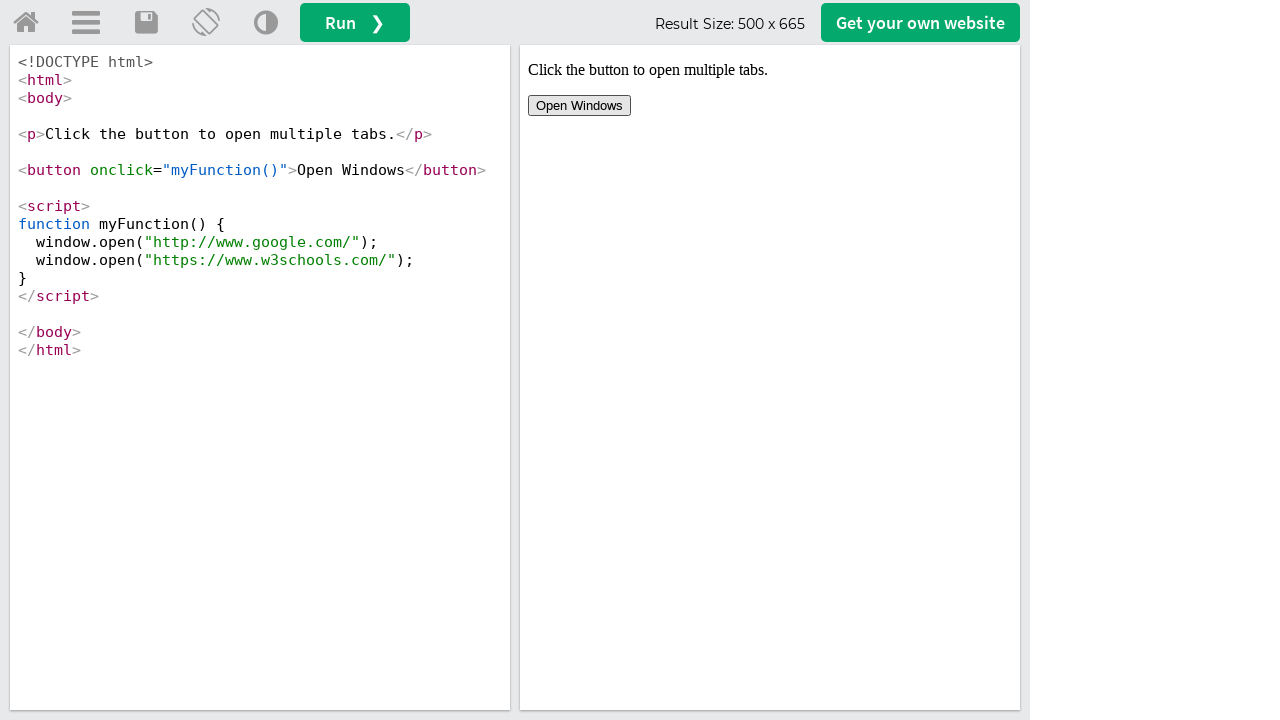

New page finished loading
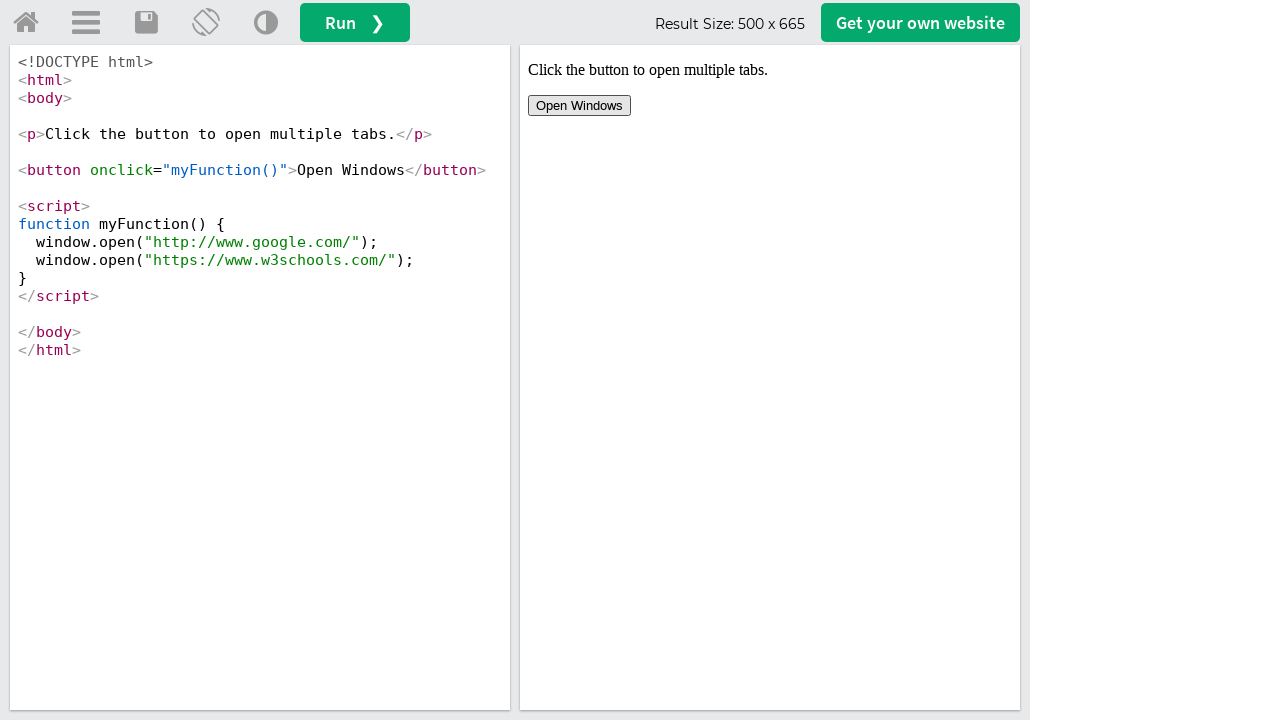

Closed the new window
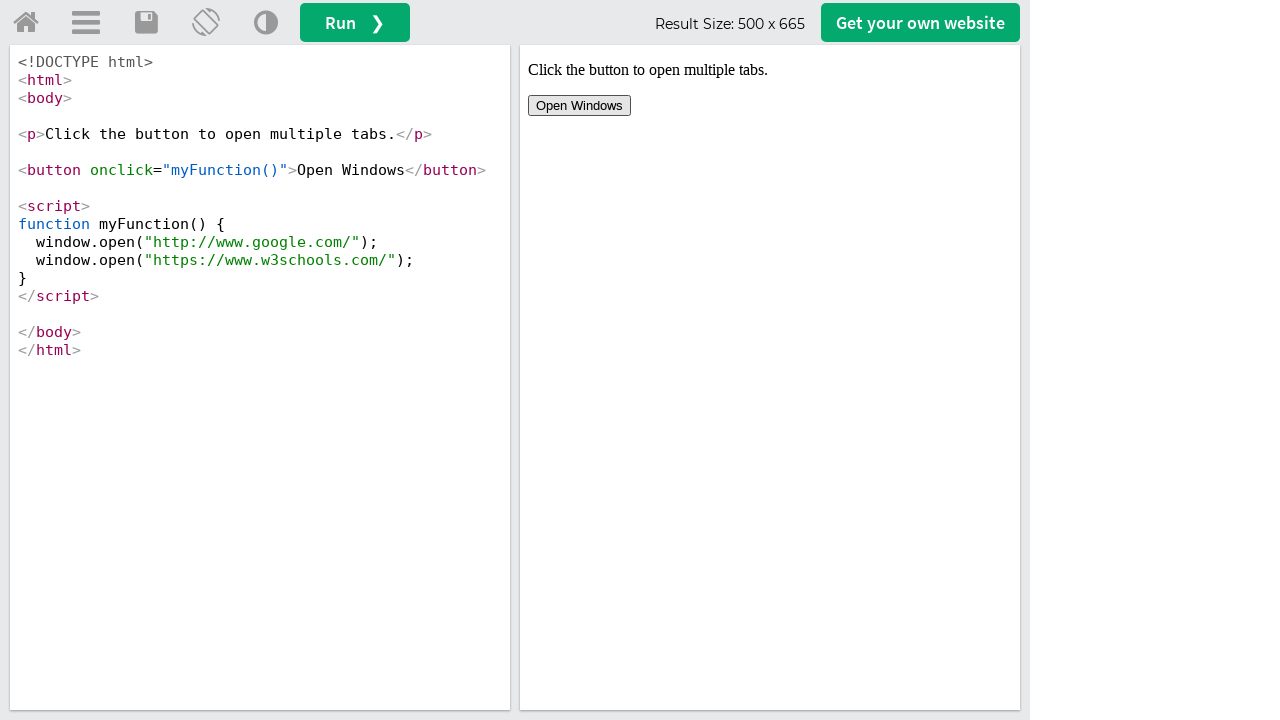

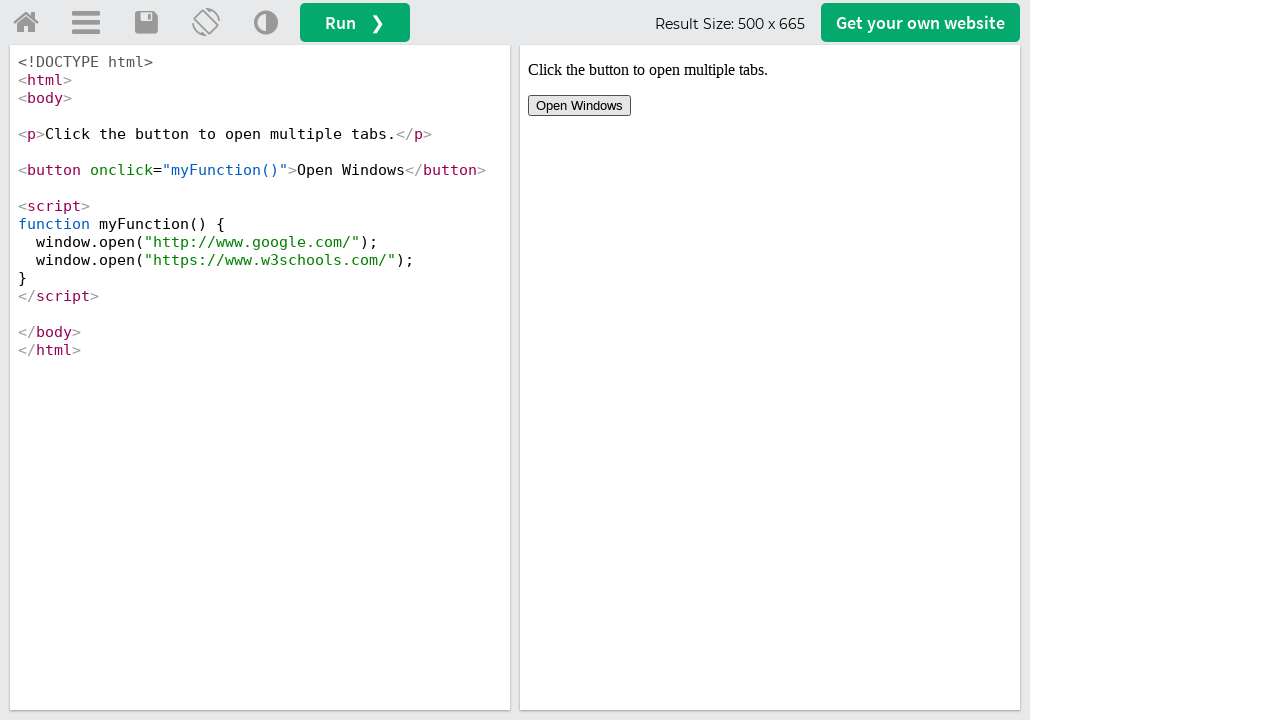